Navigates to the OrangeHRM demo login page and clicks on the "OrangeHRM, Inc" link (typically a footer link to the company website)

Starting URL: https://opensource-demo.orangehrmlive.com/web/index.php/auth/login

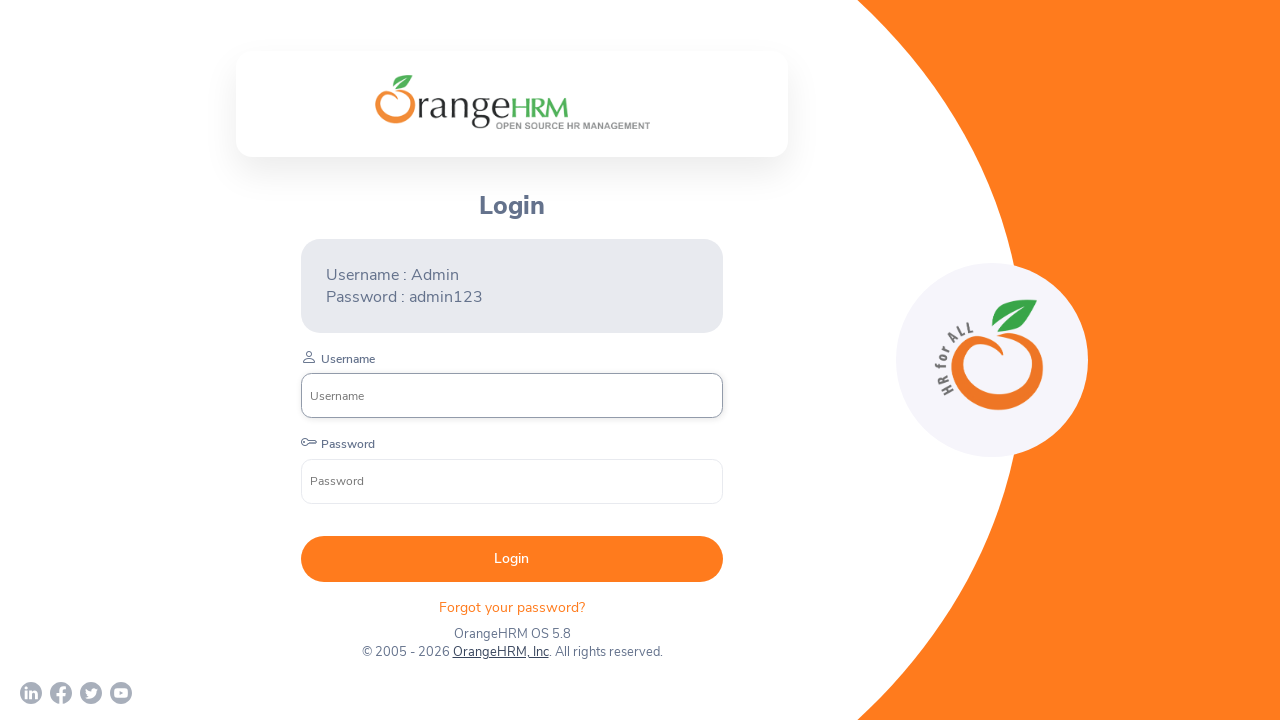

Navigated to OrangeHRM demo login page
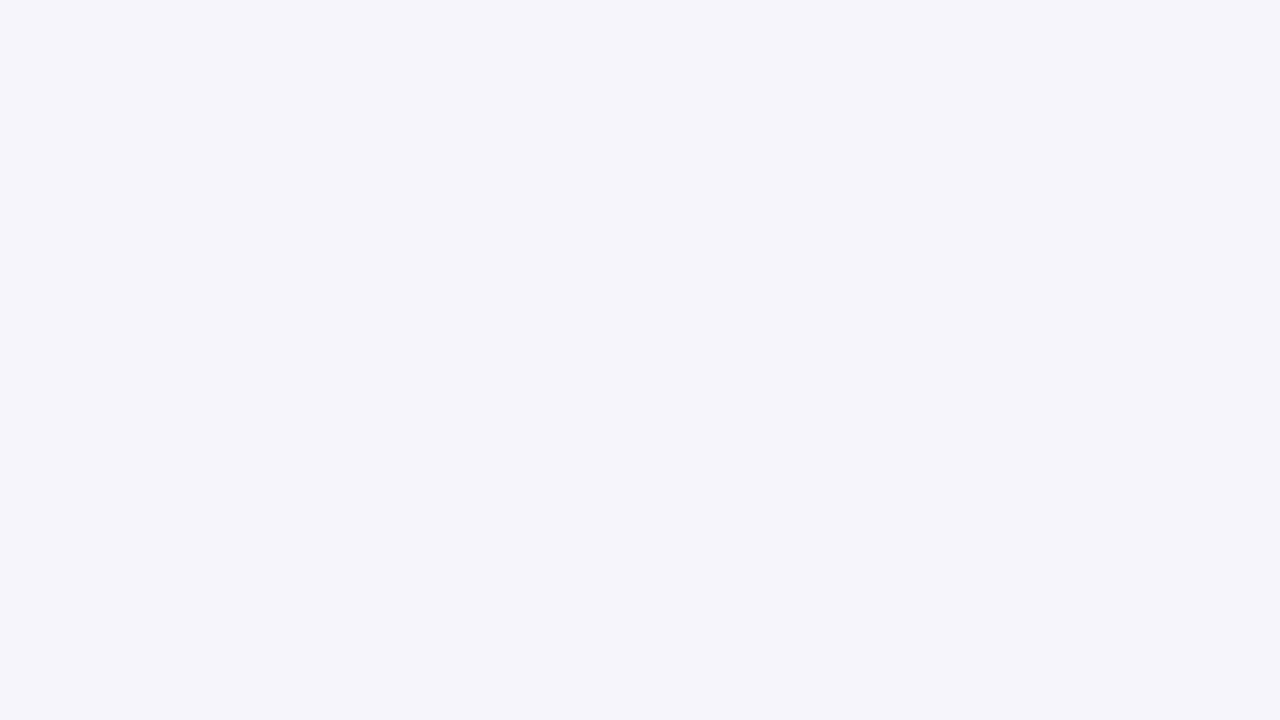

Clicked on the 'OrangeHRM, Inc' link in footer at (500, 652) on text=OrangeHRM, Inc
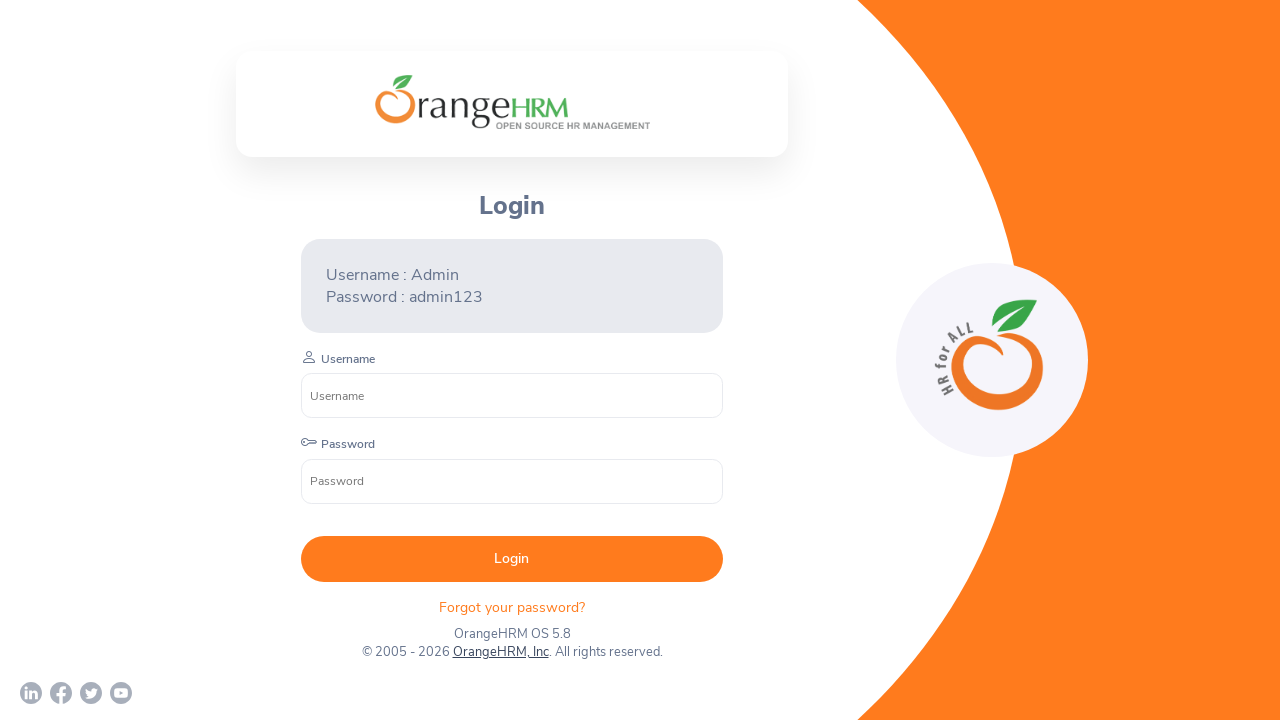

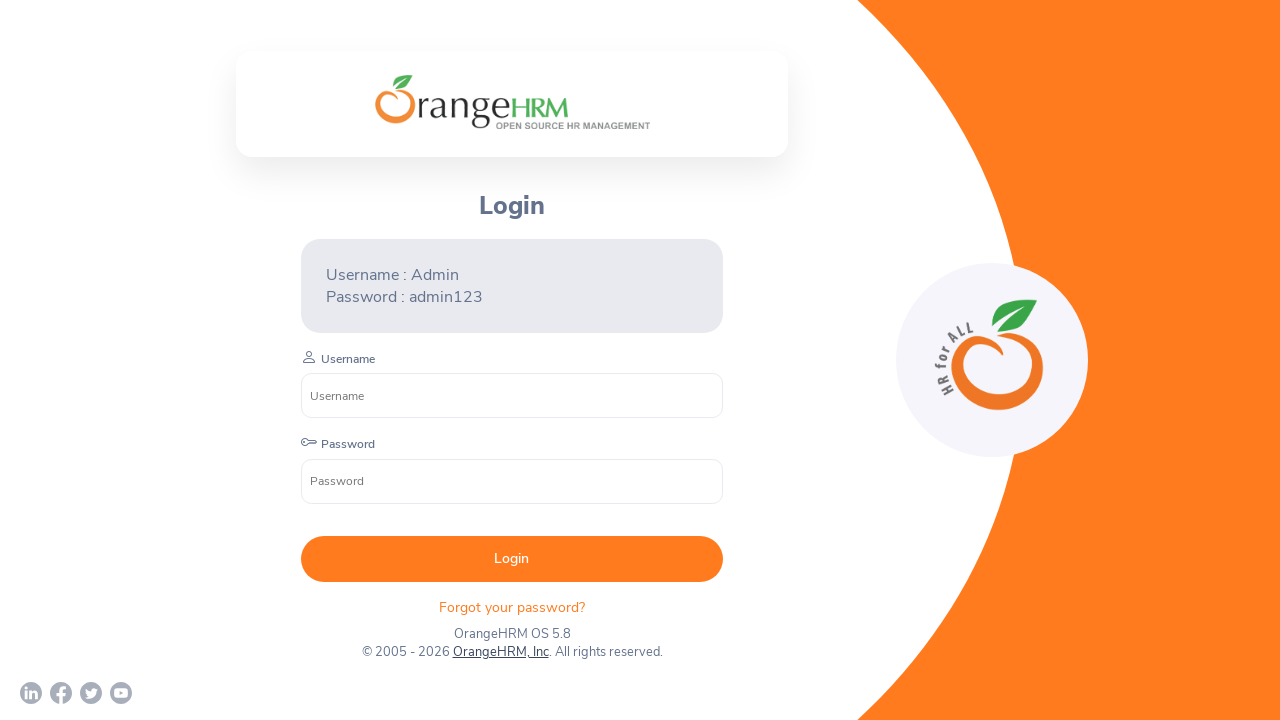